Tests drag and drop functionality on the jQuery UI droppable demo page by dragging an element onto a drop target within an iframe.

Starting URL: https://jqueryui.com/droppable/

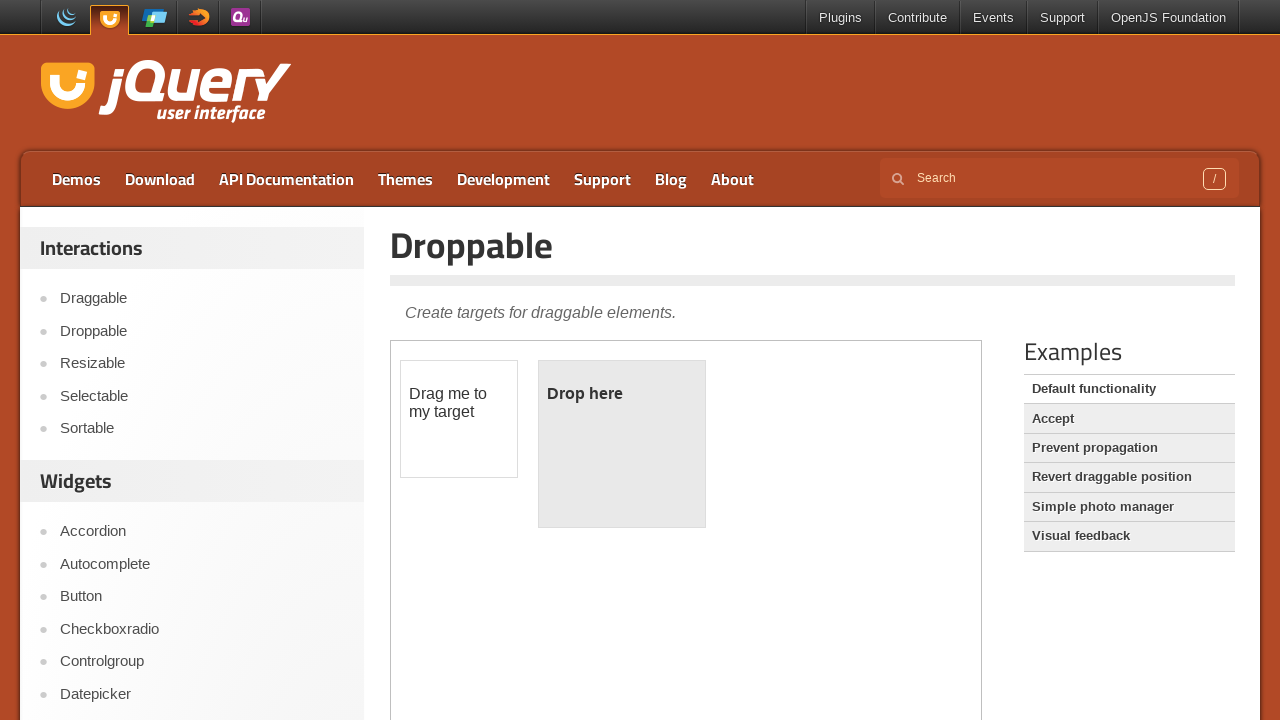

Navigated to jQuery UI droppable demo page
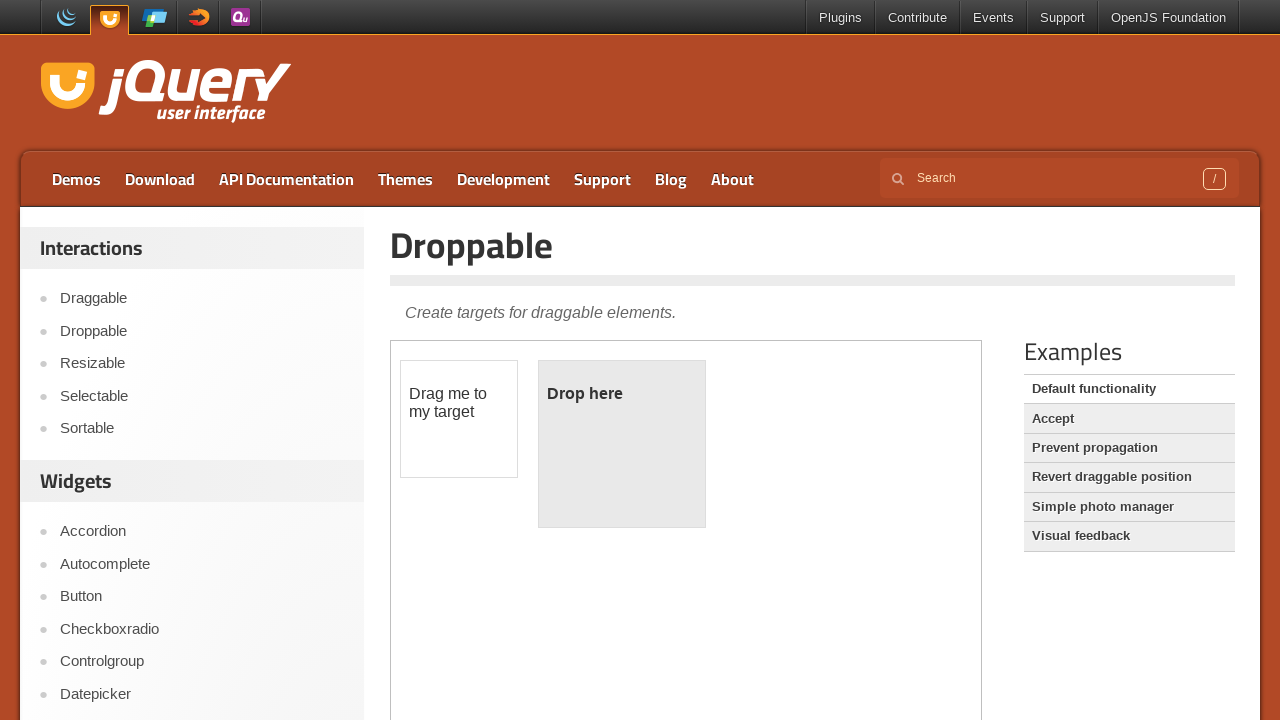

Located demo iframe
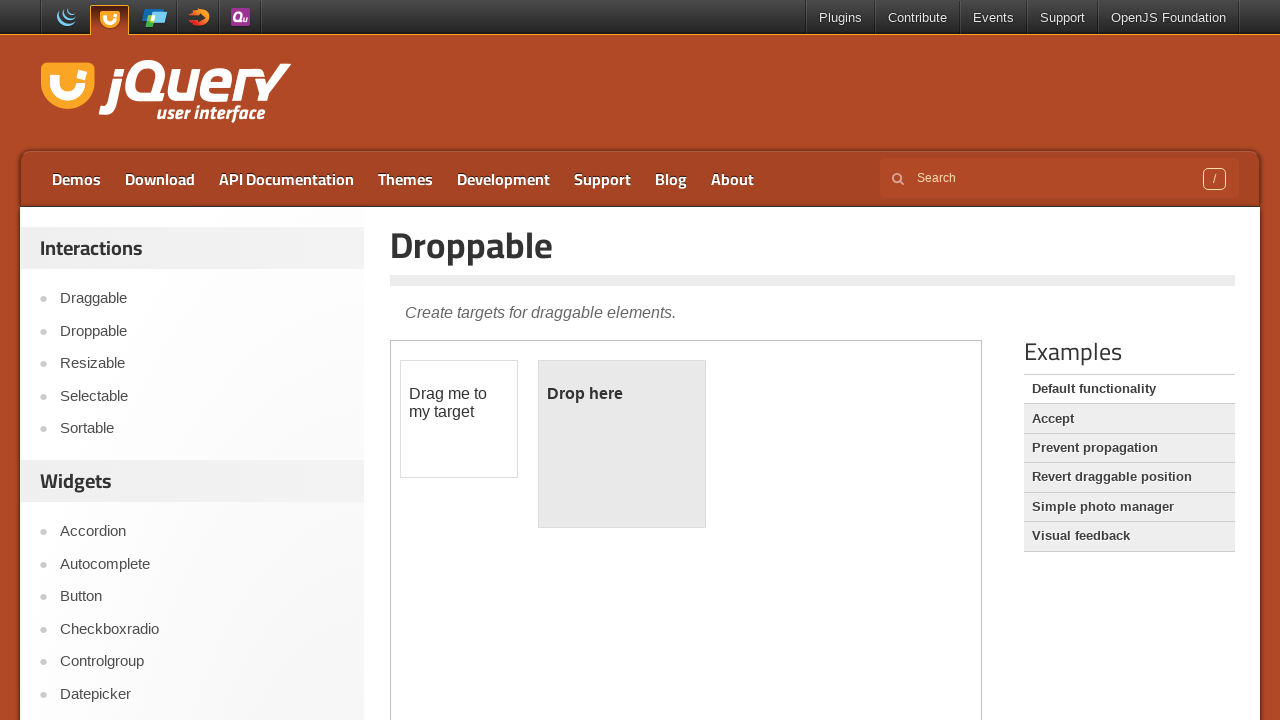

Located draggable element
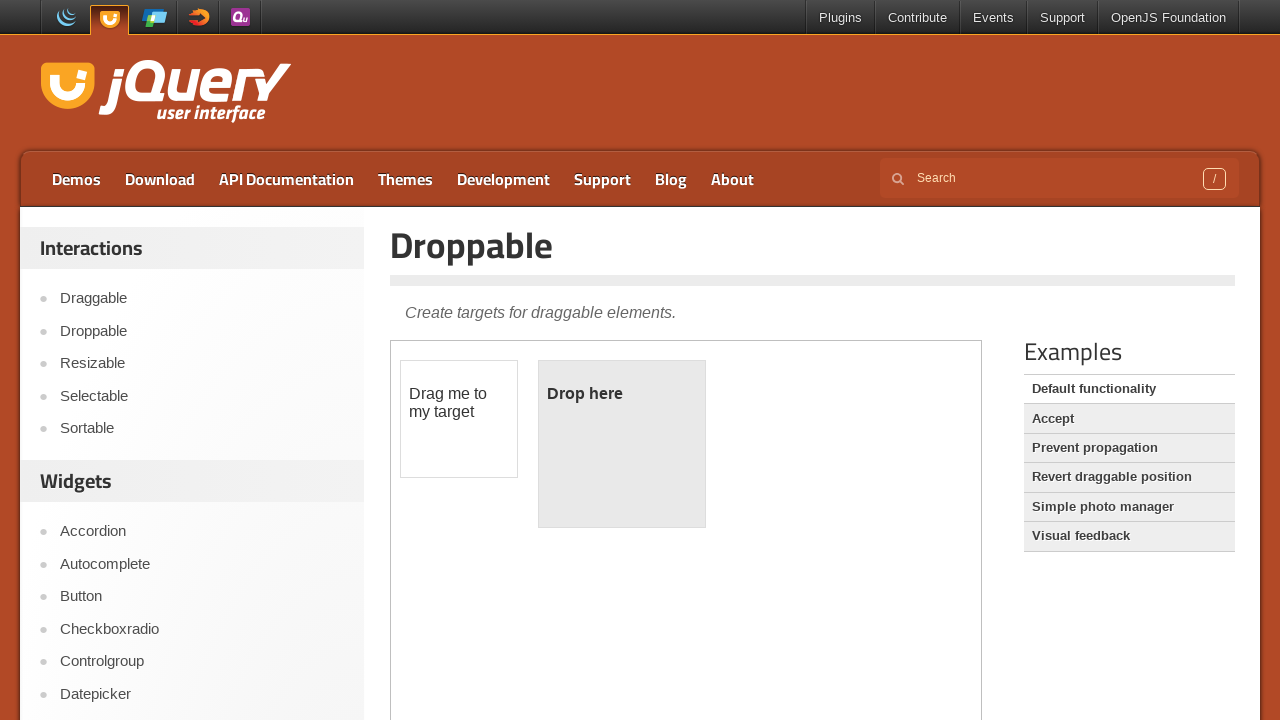

Located droppable element
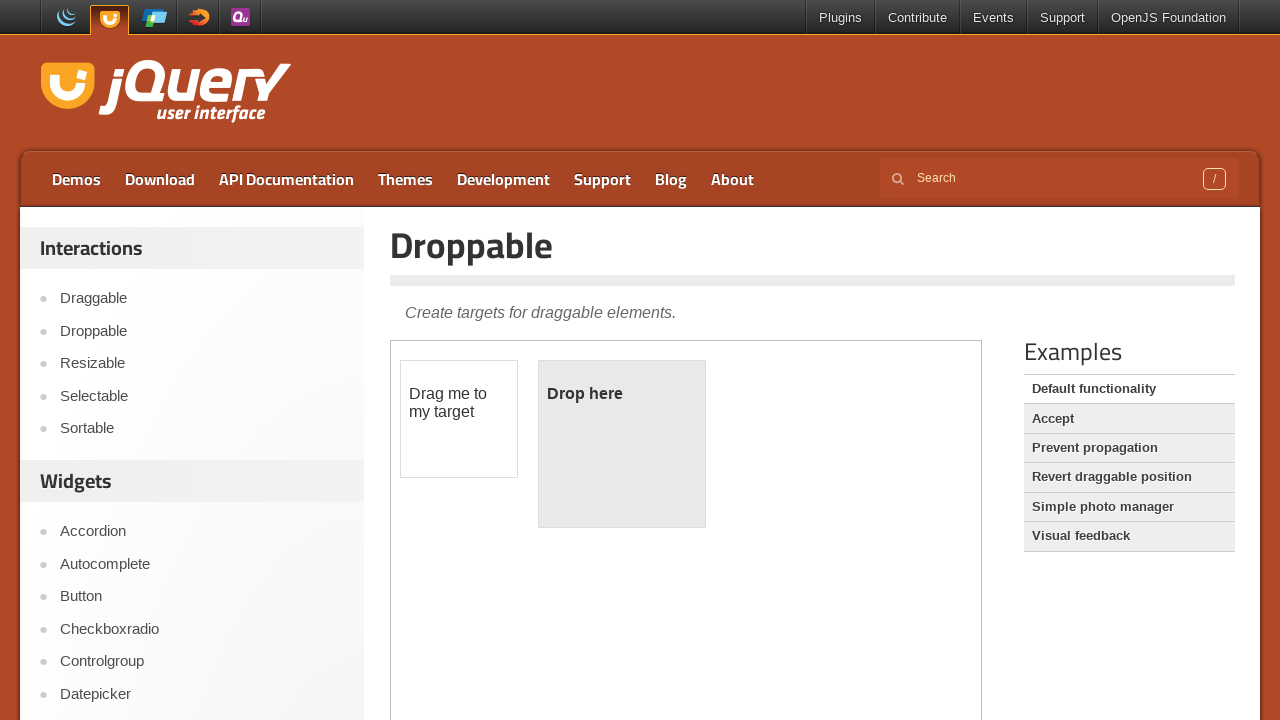

Dragged element onto drop target at (622, 444)
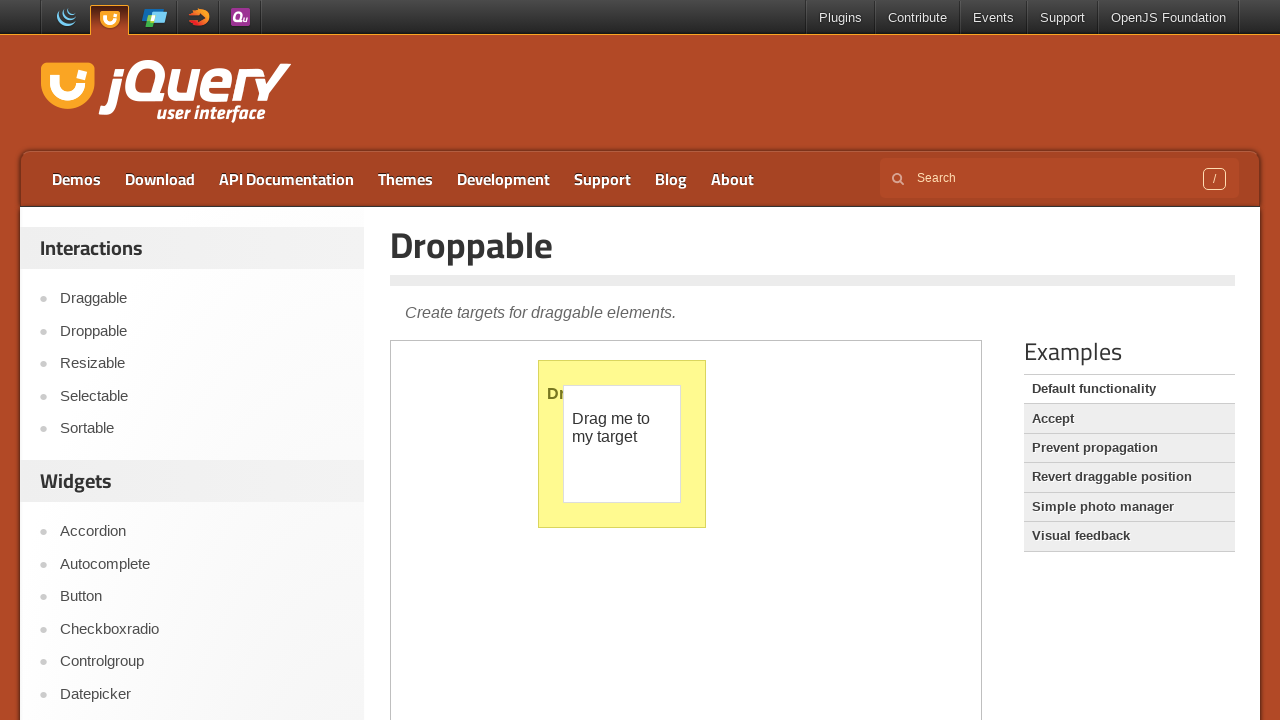

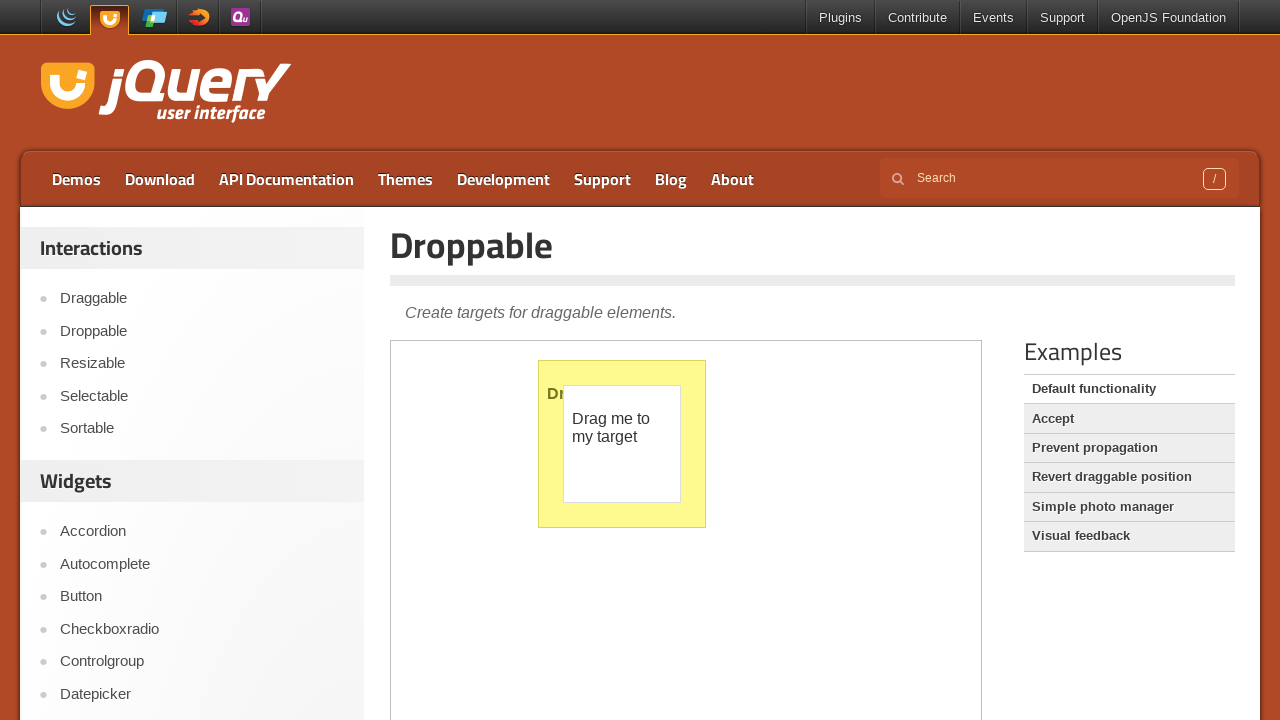